Tests window handling by clicking a link that opens a new window and verifying the title

Starting URL: https://the-internet.herokuapp.com/windows

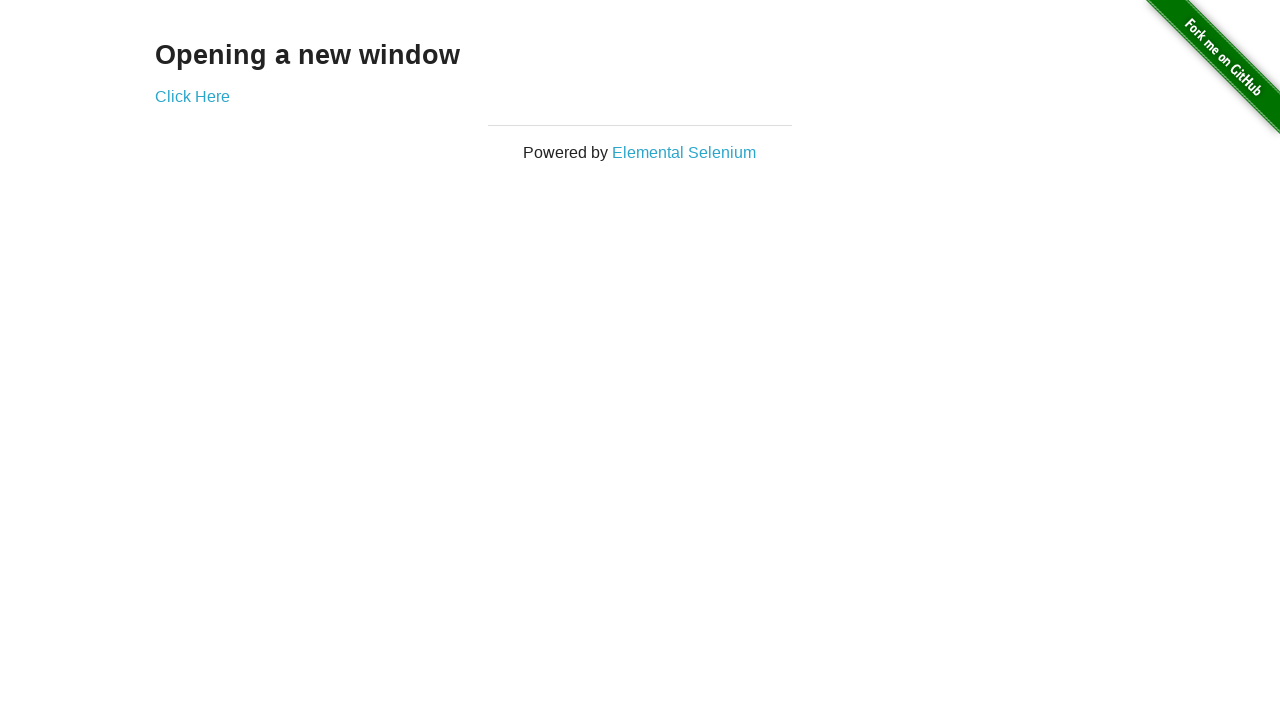

Clicked 'Click Here' link to open a new window at (192, 96) on xpath=//a[.='Click Here']
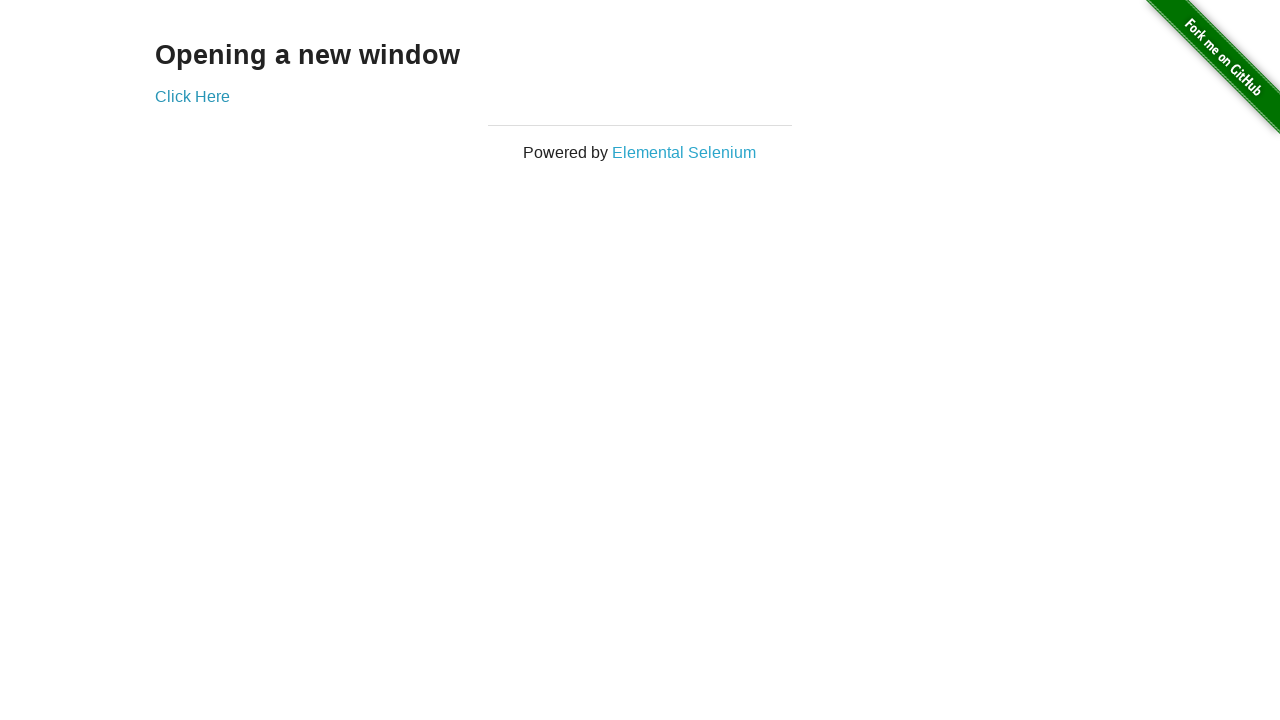

Waited for h3 title element to appear and verified it exists
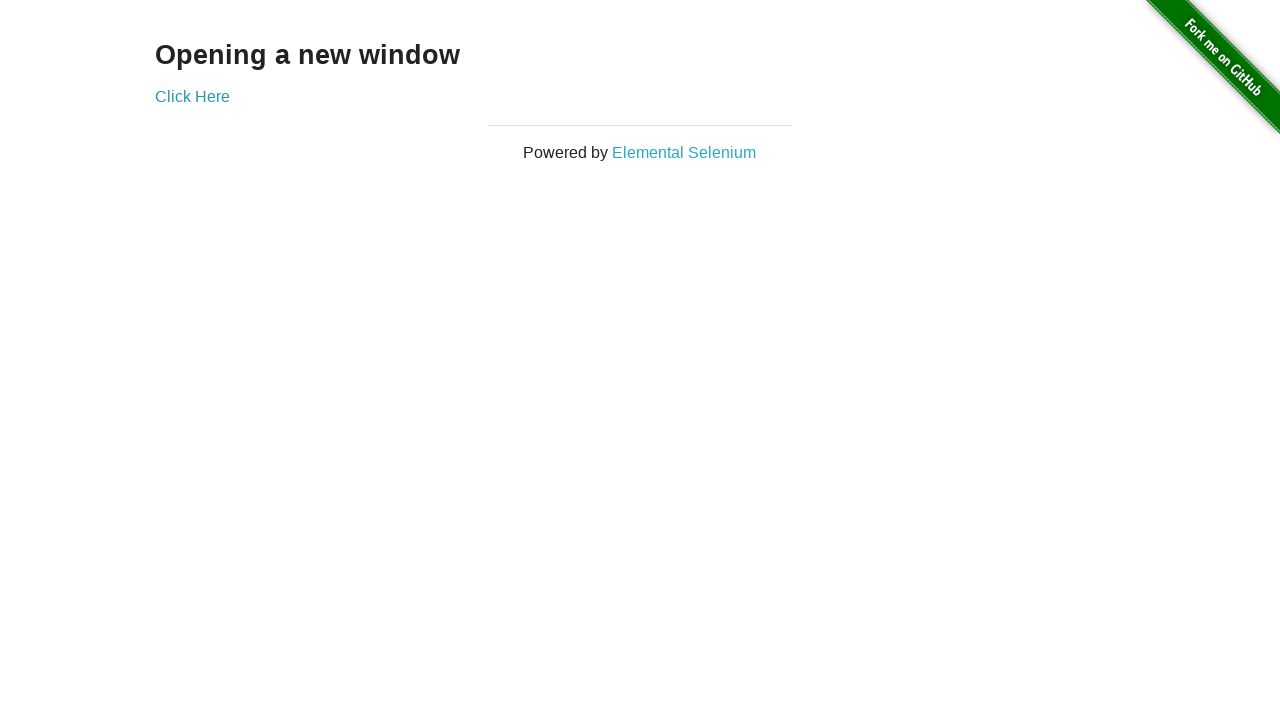

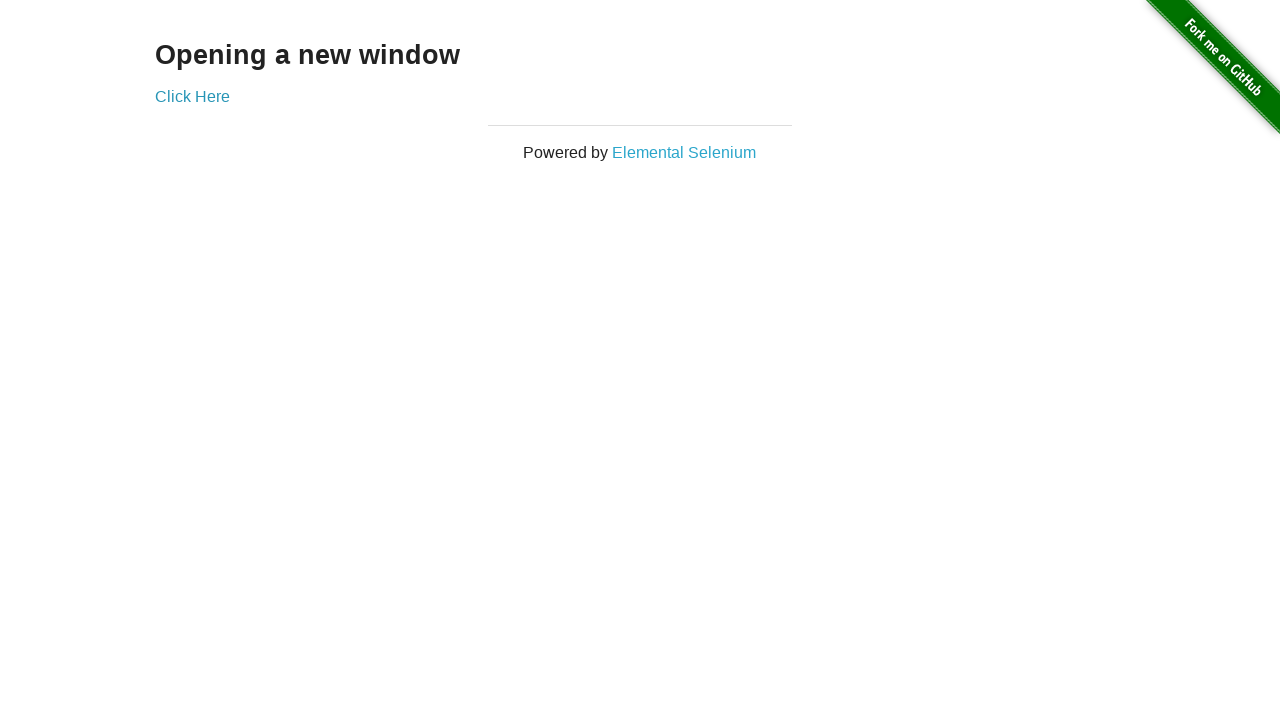